Tests handling of JavaScript prompt dialogs by setting up a dialog handler, clicking the prompt button, entering text, and verifying the result is displayed on the page.

Starting URL: https://demoqa.com/alerts

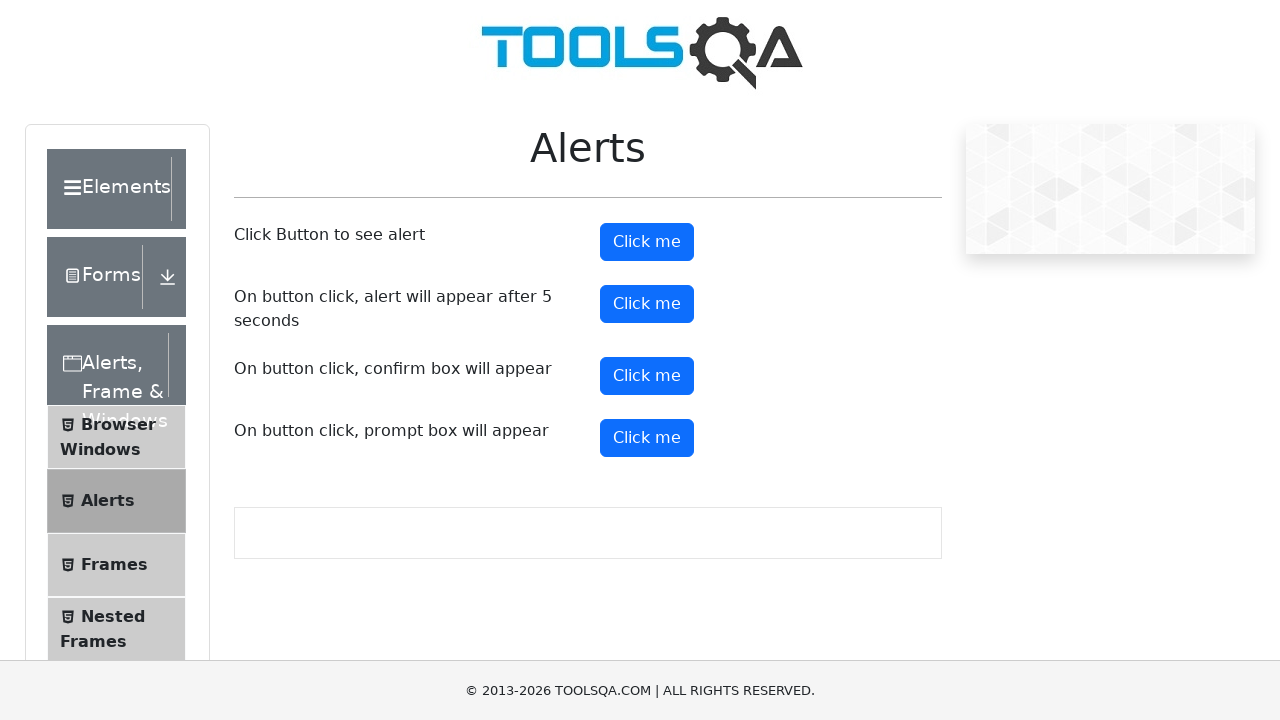

Set up dialog handler to accept prompt with 'Abc'
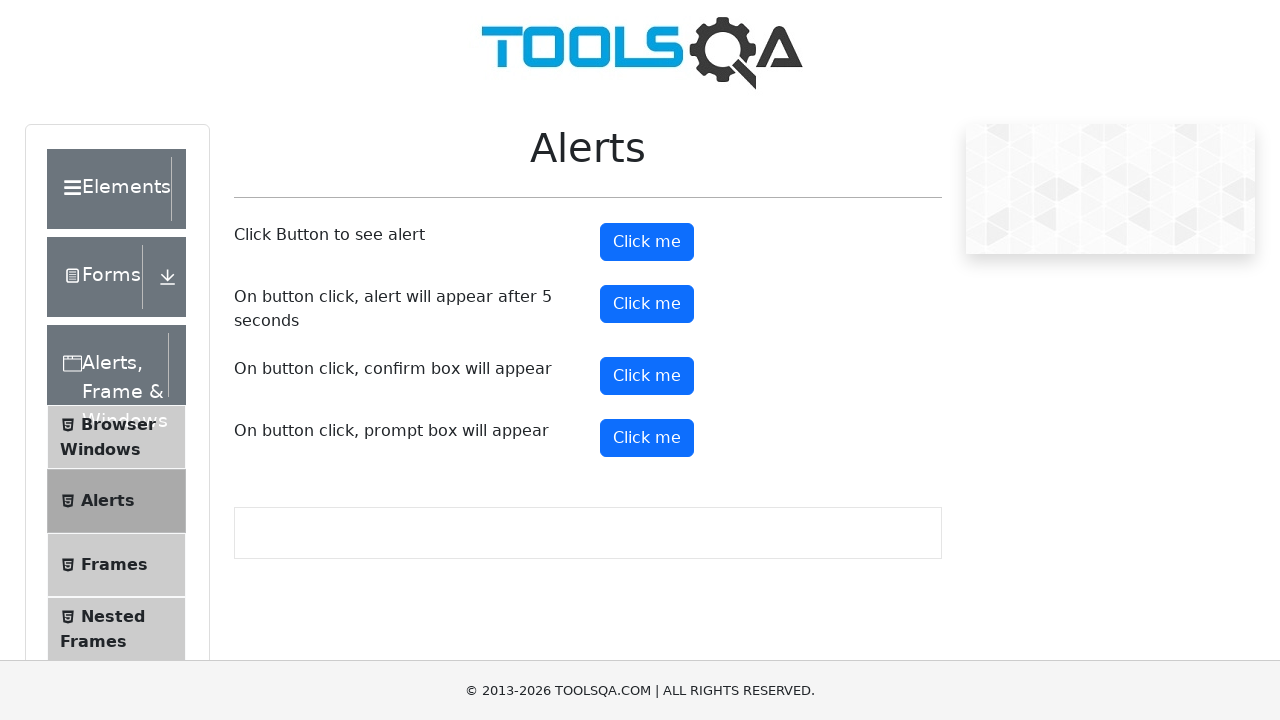

Clicked the prompt button to trigger JavaScript dialog at (647, 438) on #promtButton
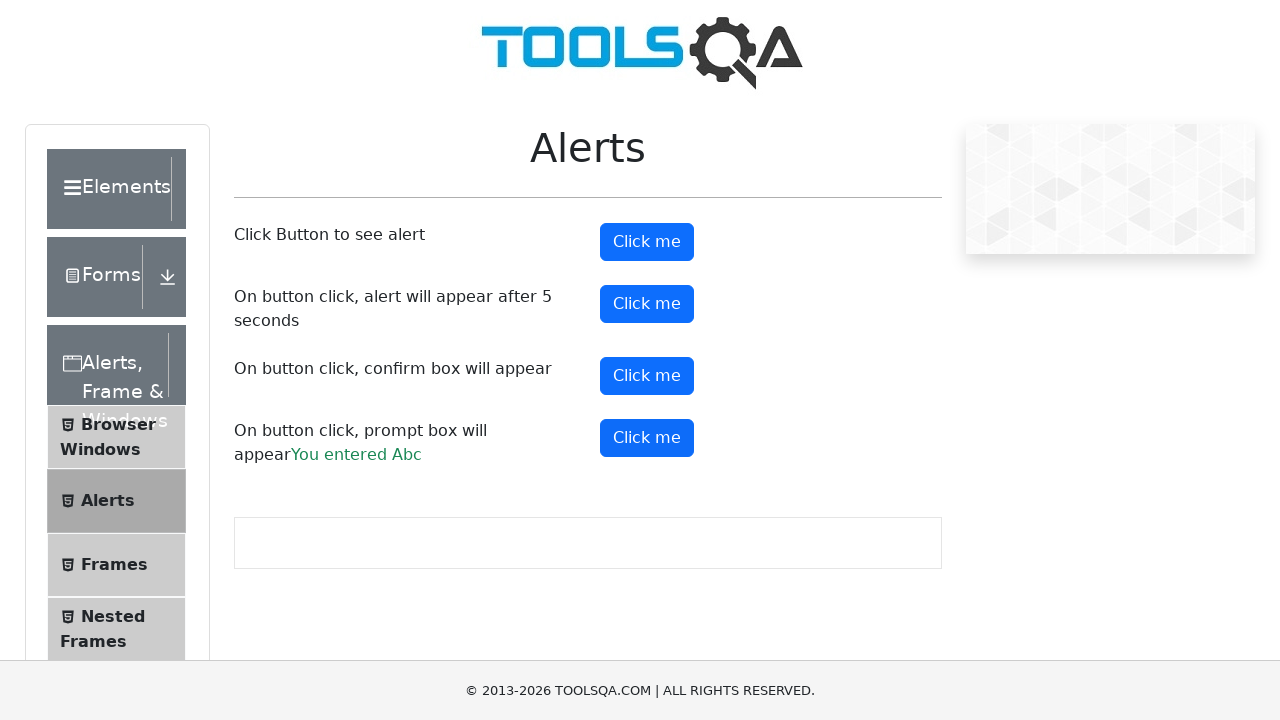

Prompt result element appeared on the page
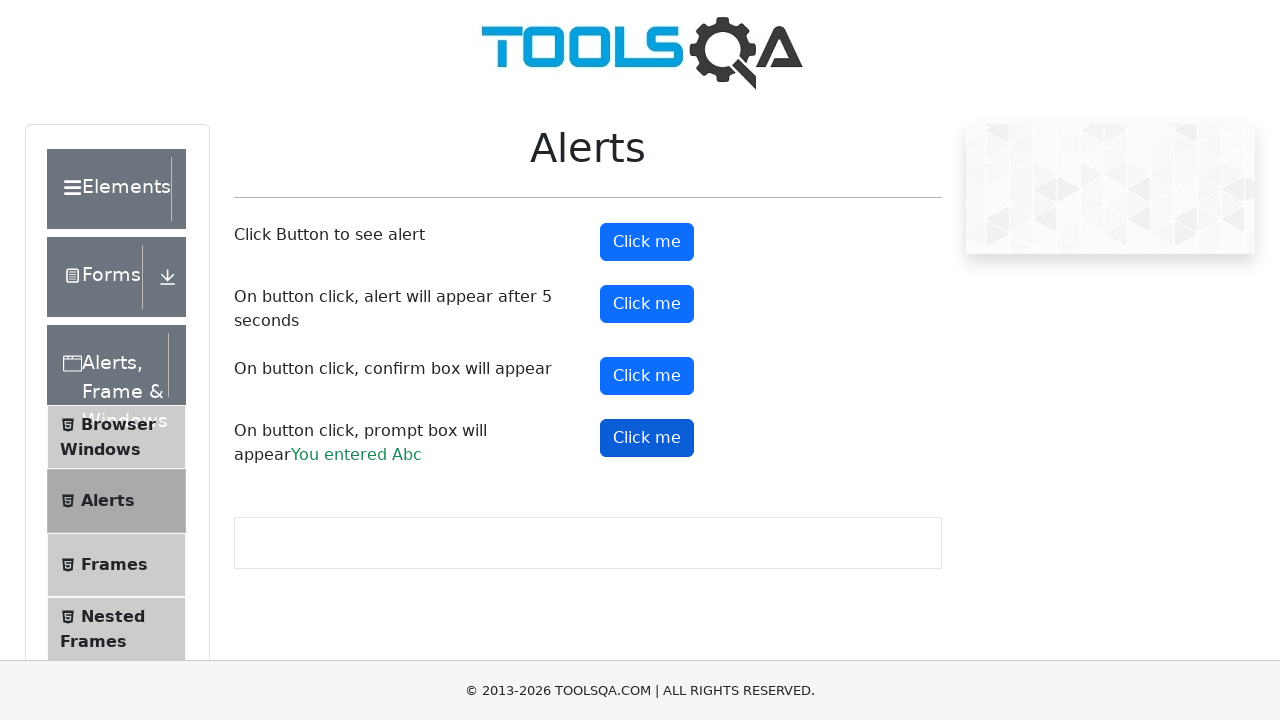

Retrieved prompt result text content
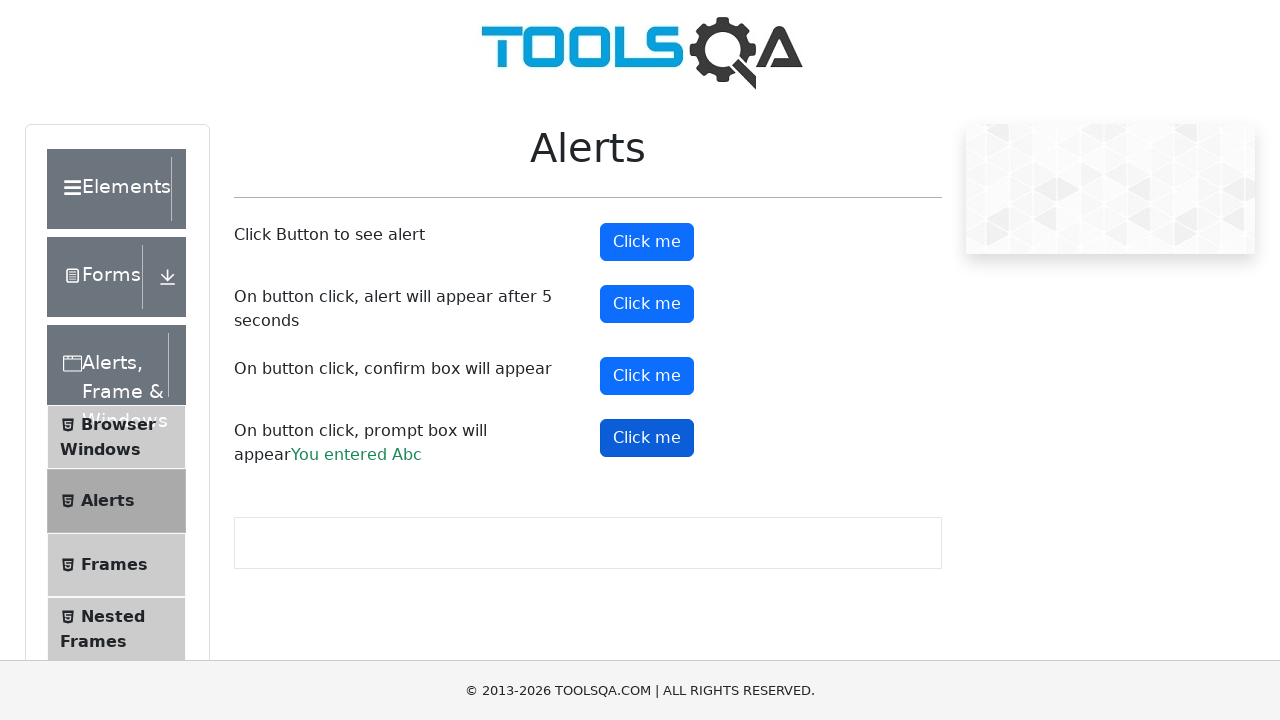

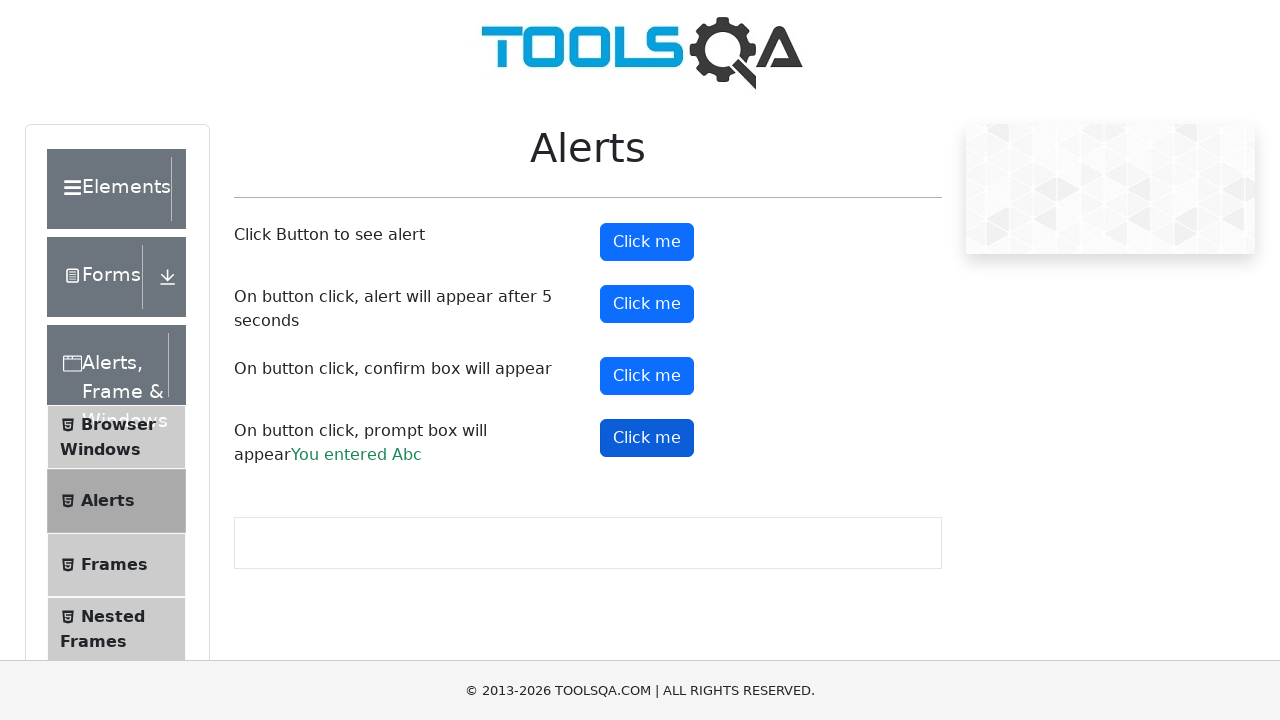